Tests a calculator application by entering two numbers, selecting multiplication operation, and verifying the result

Starting URL: https://juliemr.github.io/protractor-demo/

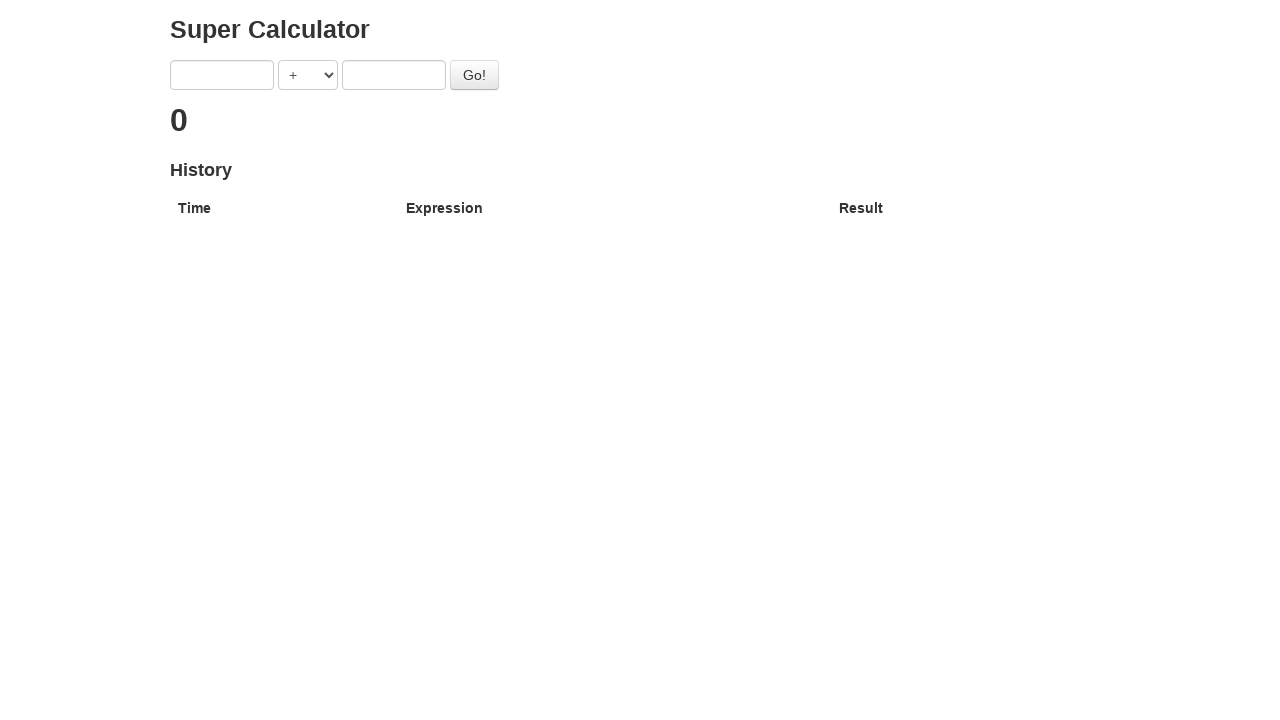

Entered first number '25' in calculator on input[ng-model='first']
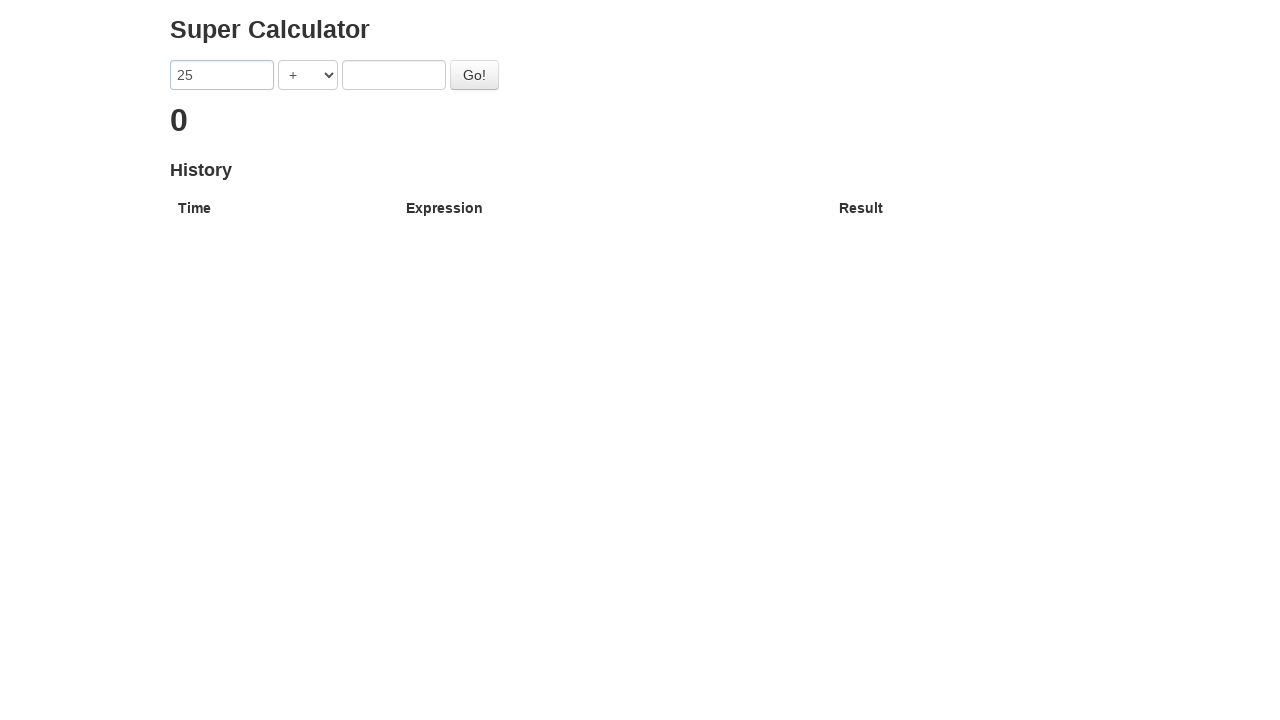

Selected multiplication operation from dropdown on select[ng-model='operator']
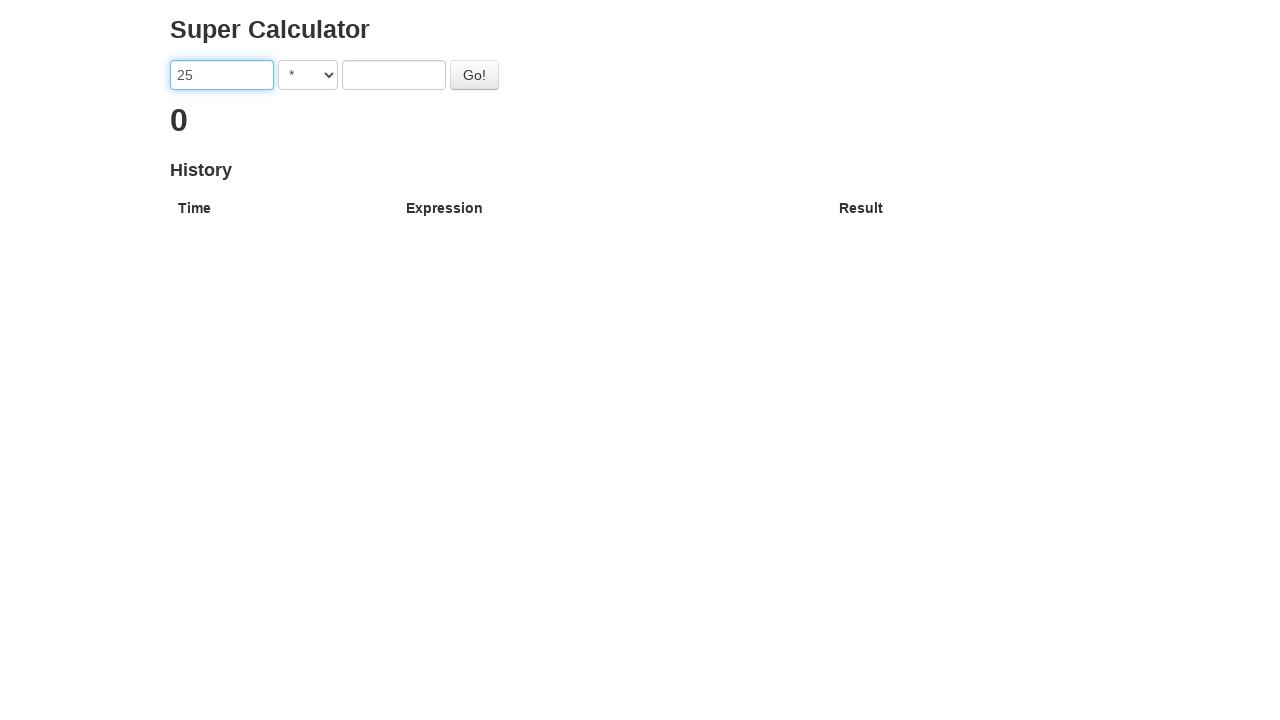

Entered second number '4' in calculator on input[ng-model='second']
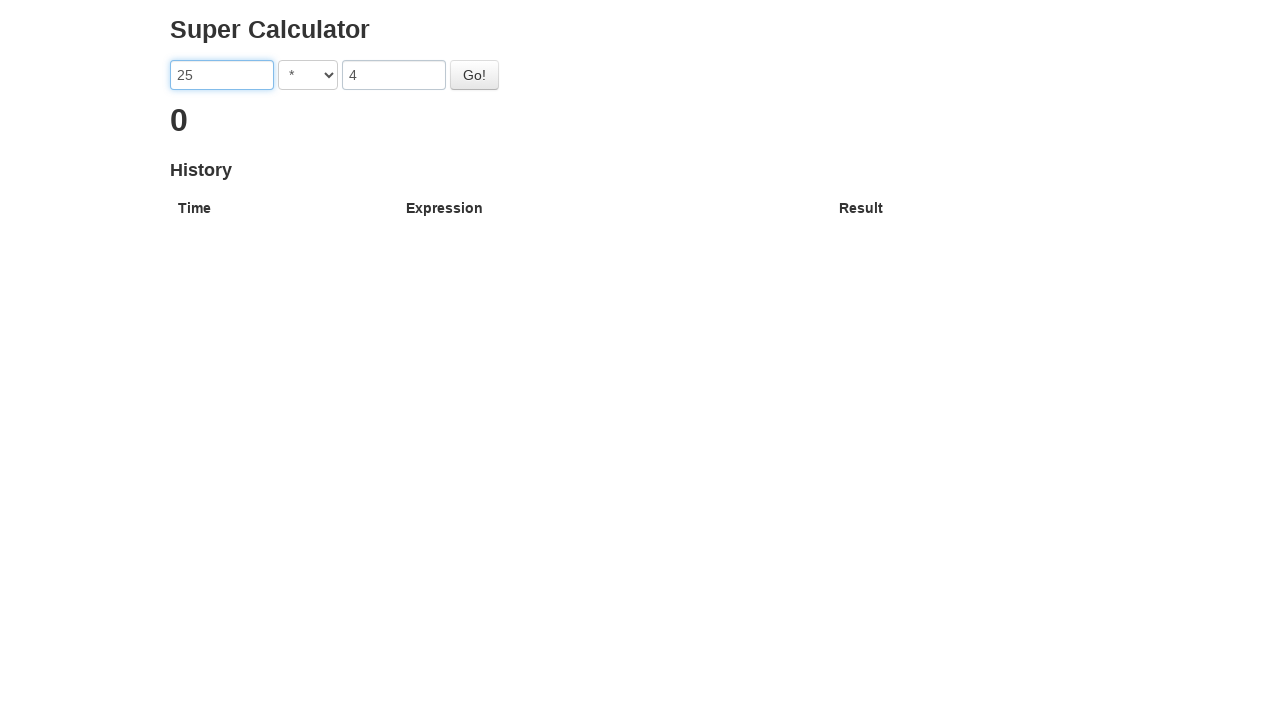

Clicked Go button to perform multiplication calculation at (474, 75) on button:has-text('Go!')
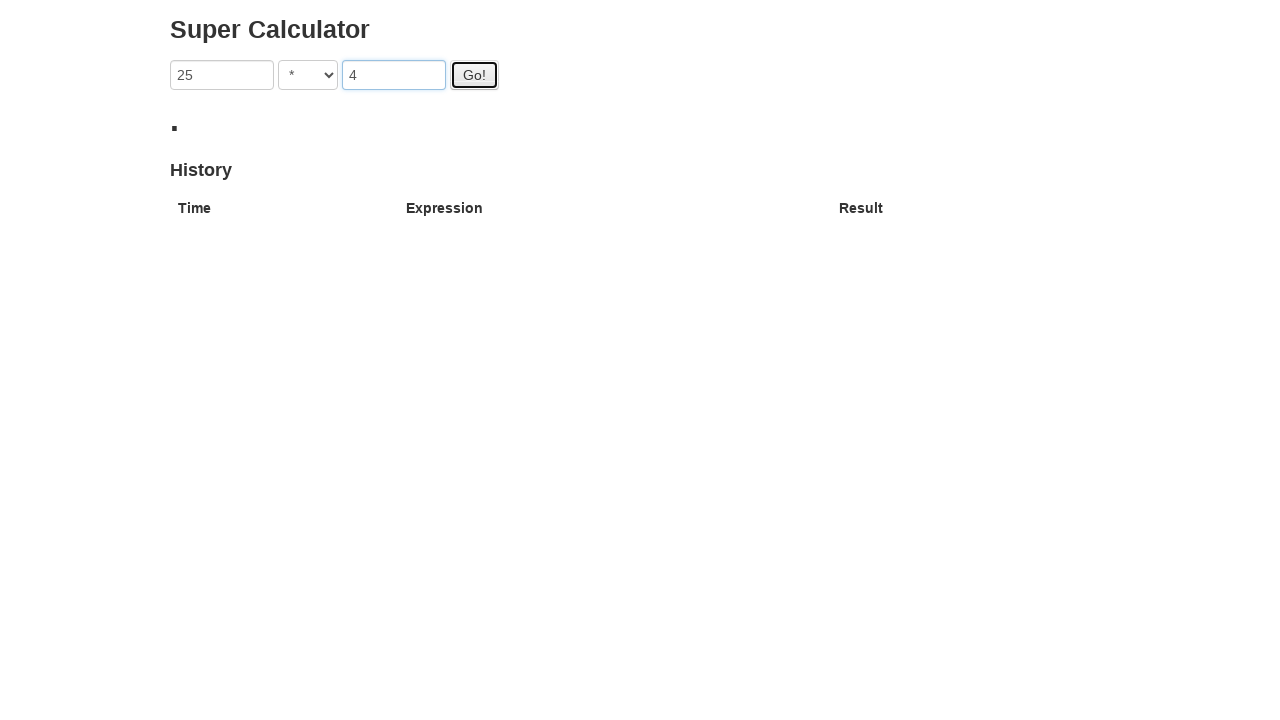

Result '100' appeared on screen, calculation verified as correct
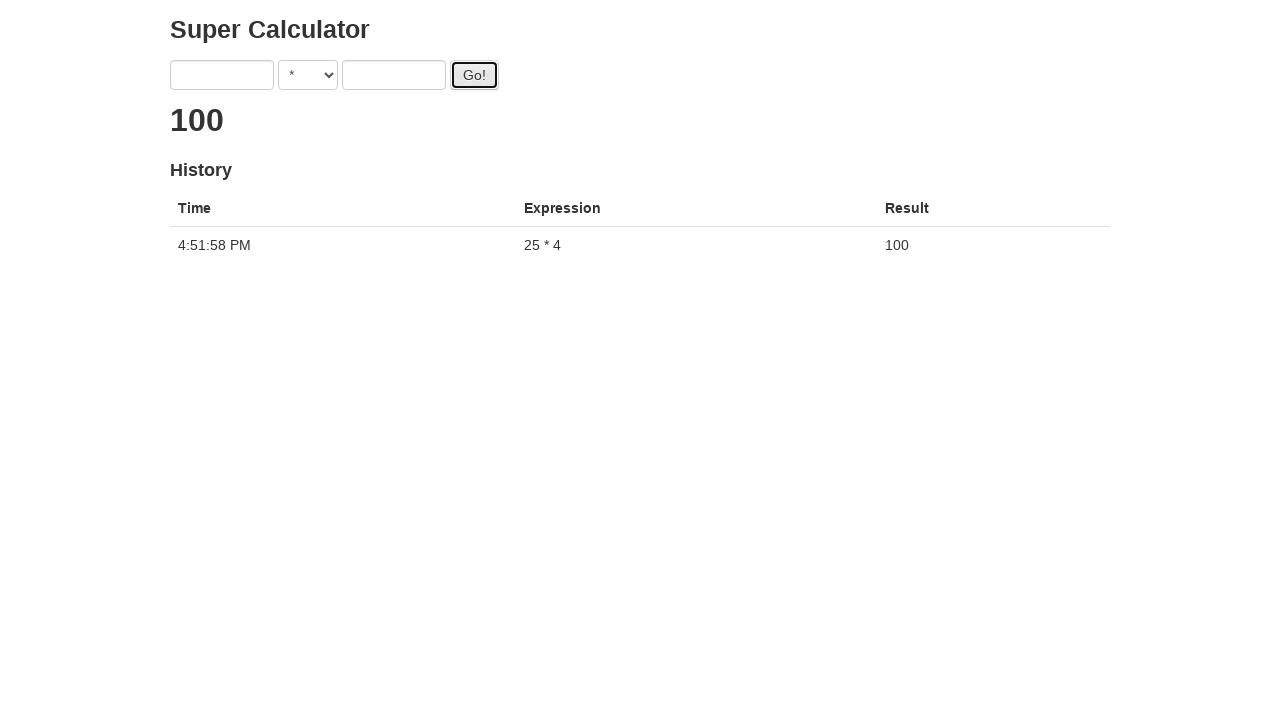

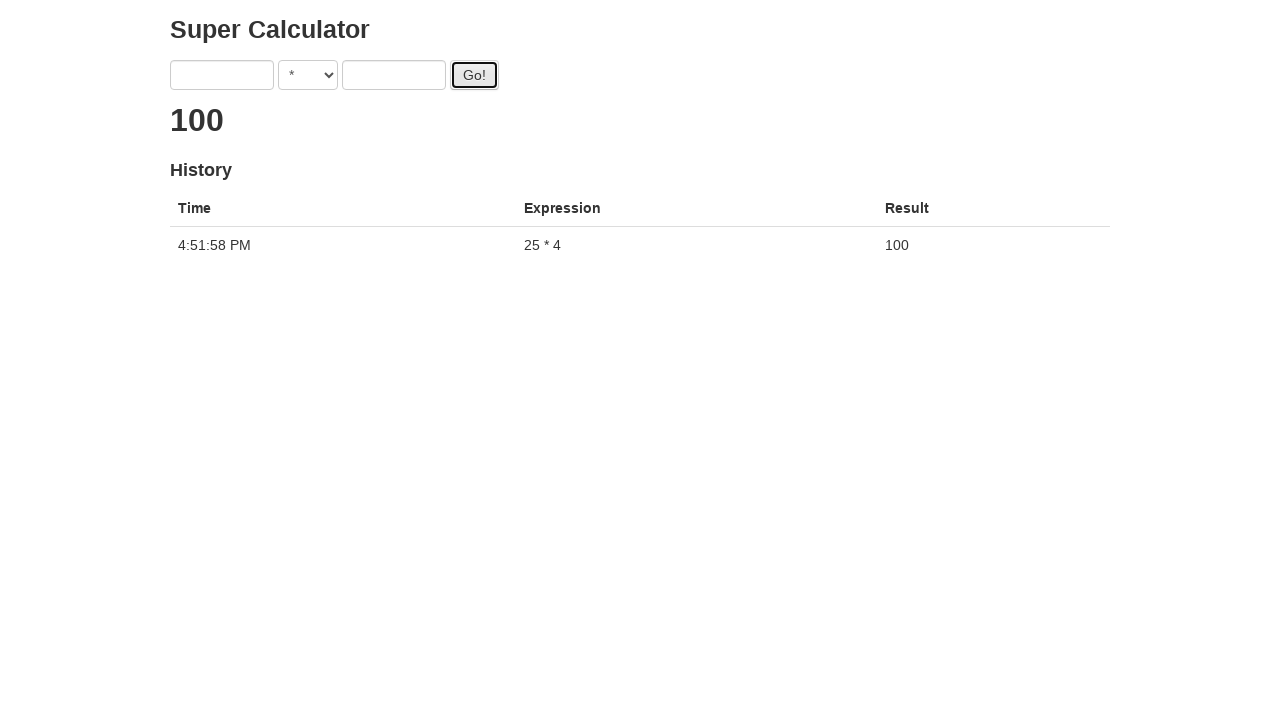